Tests a registration form by filling in first name, last name, address, email, and phone number fields on a demo automation testing site.

Starting URL: https://demo.automationtesting.in/Register.html

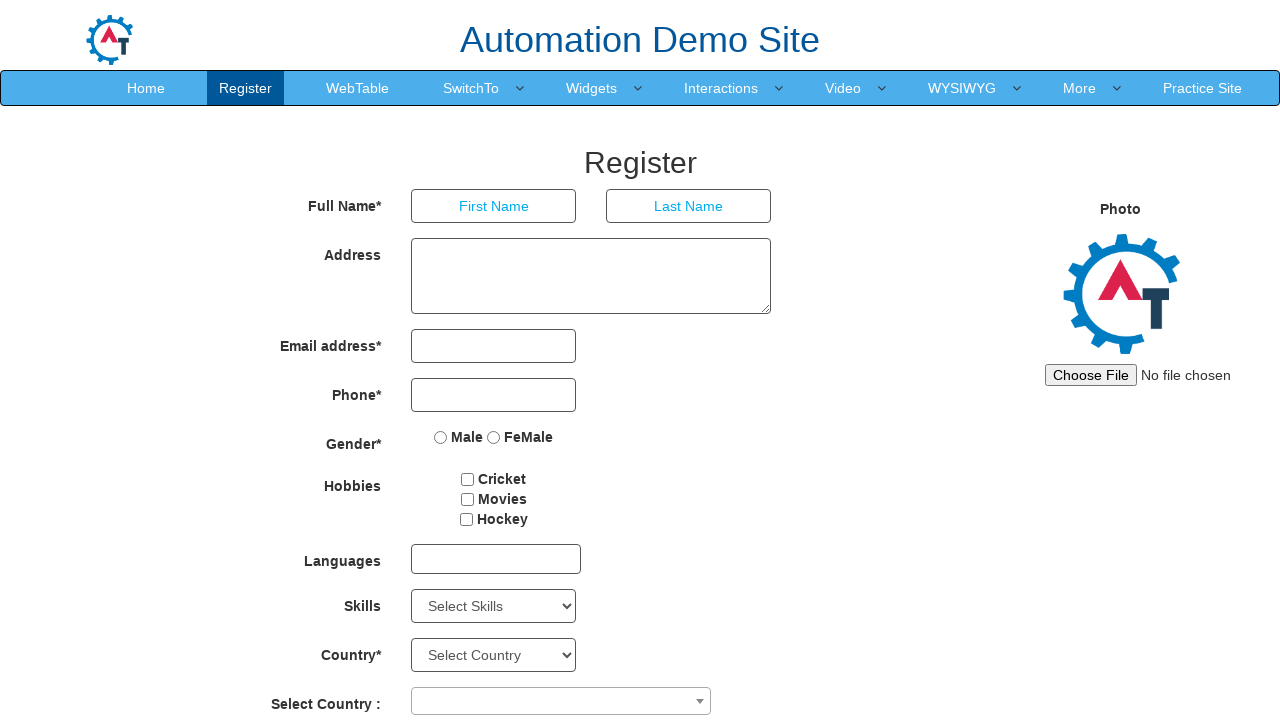

Navigated to registration form page
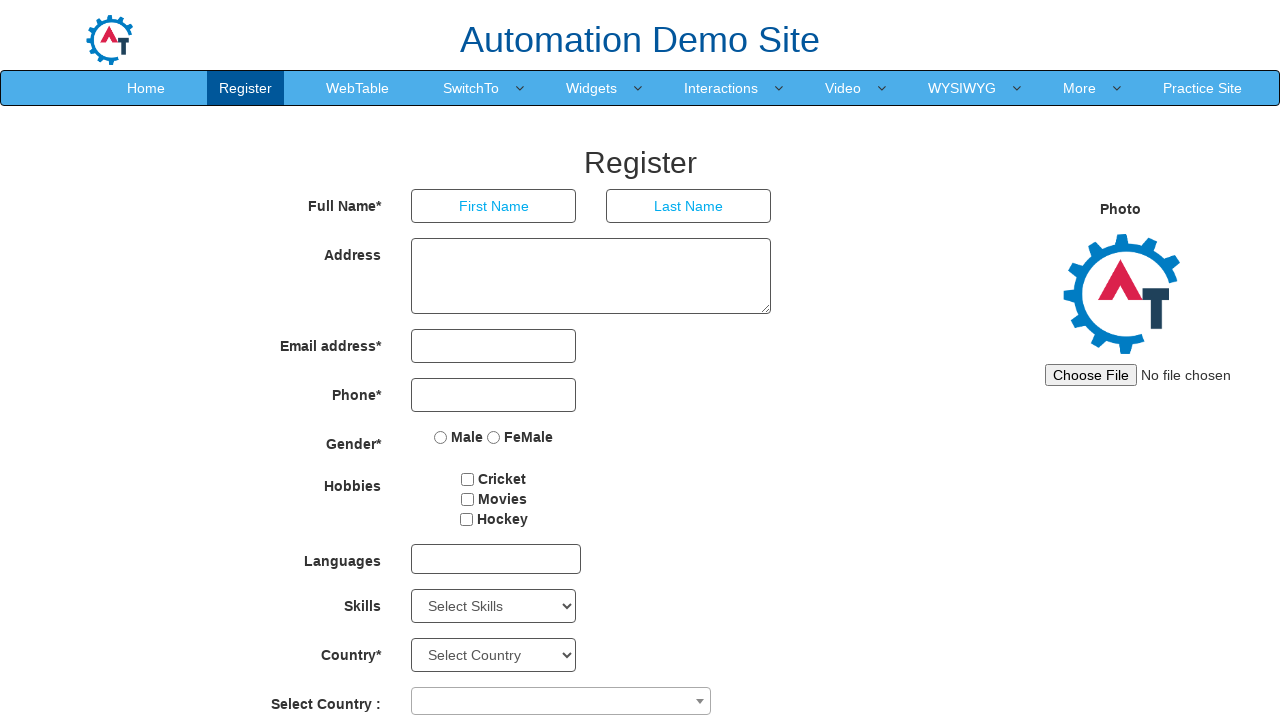

Filled first name field with 'Michael' on input[placeholder='First Name']
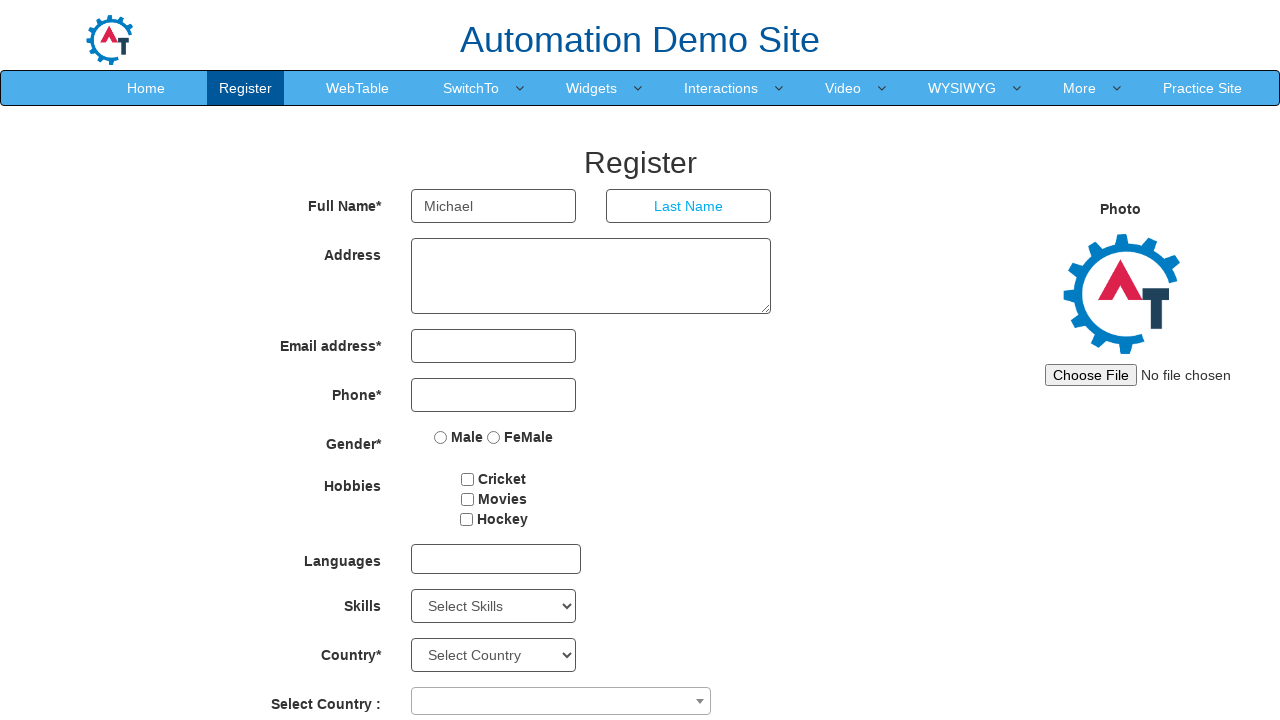

Filled last name field with 'Thompson' on input[placeholder='Last Name']
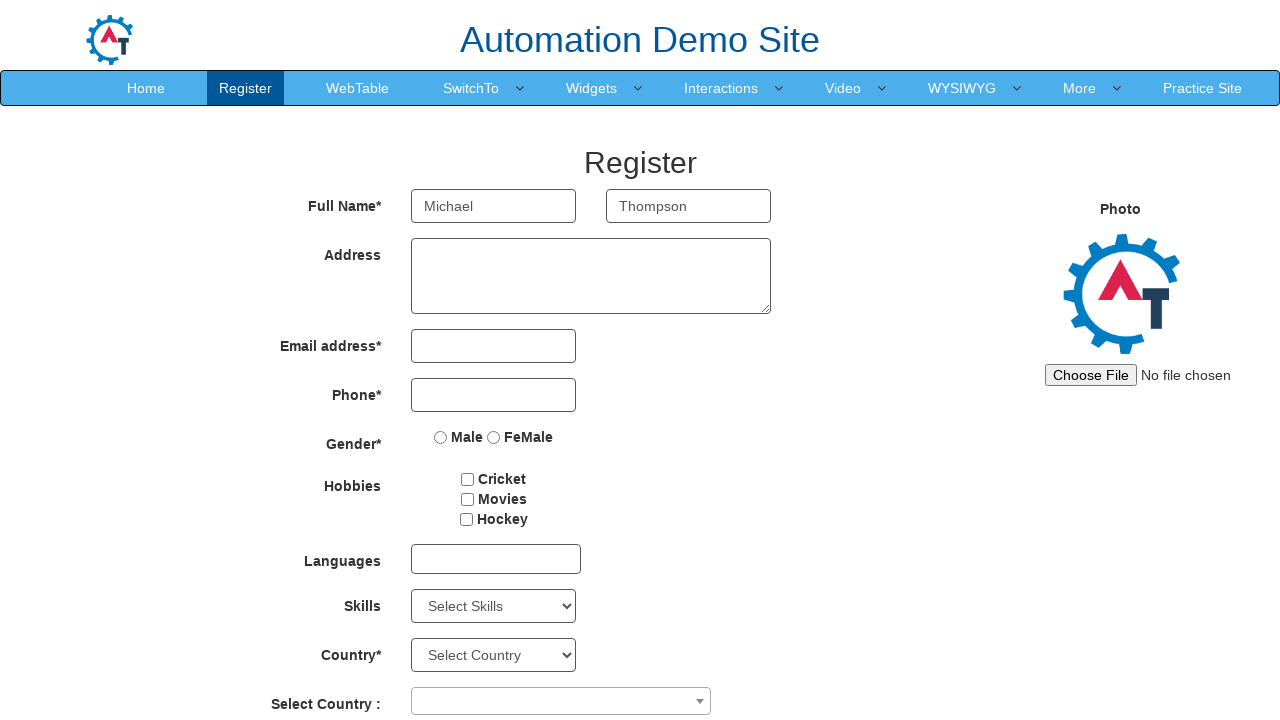

Filled address field with '123 Oak Street, Springfield' on textarea[rows='3']
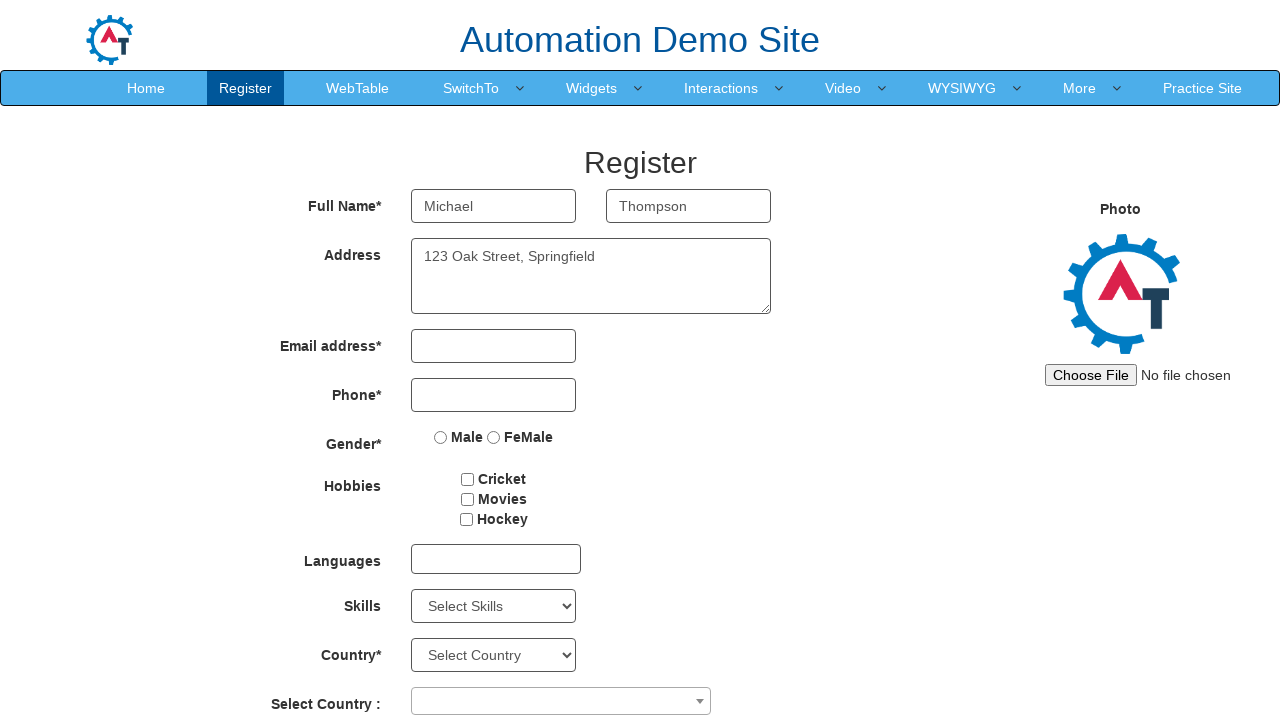

Filled email field with 'michael.thompson@example.com' on input[type='email']
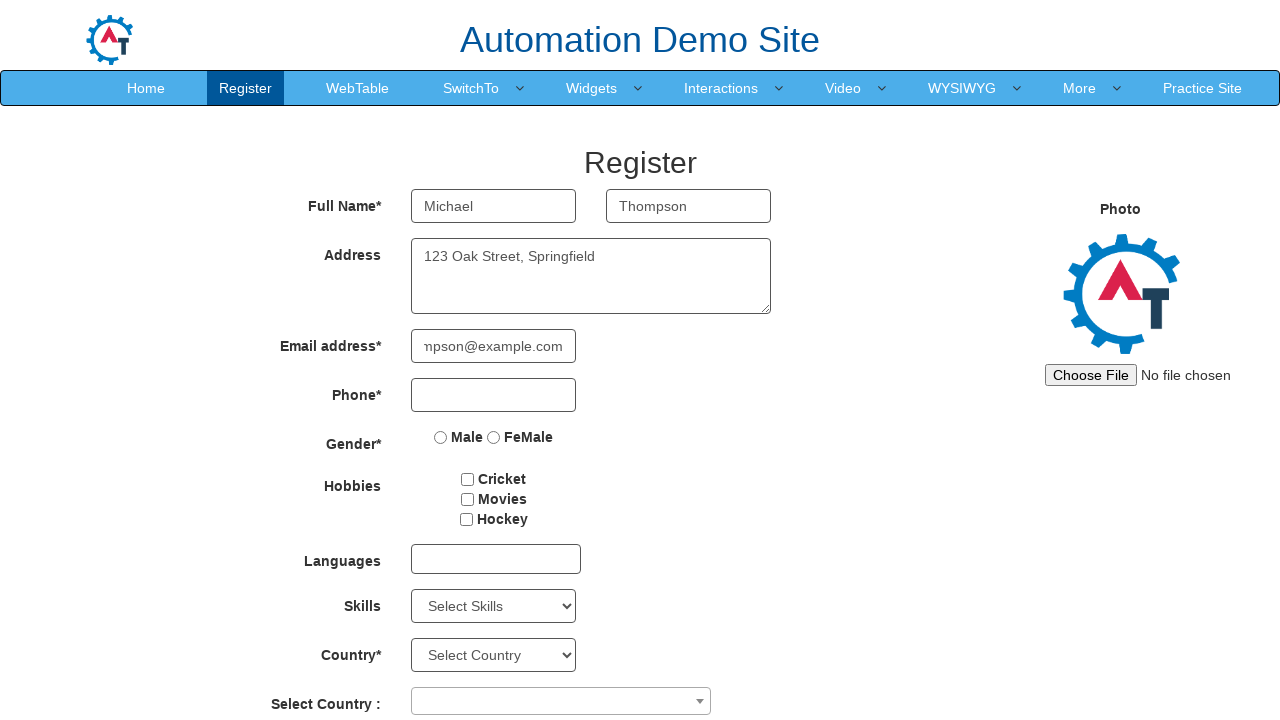

Filled phone number field with '5551234567' on input[type='tel']
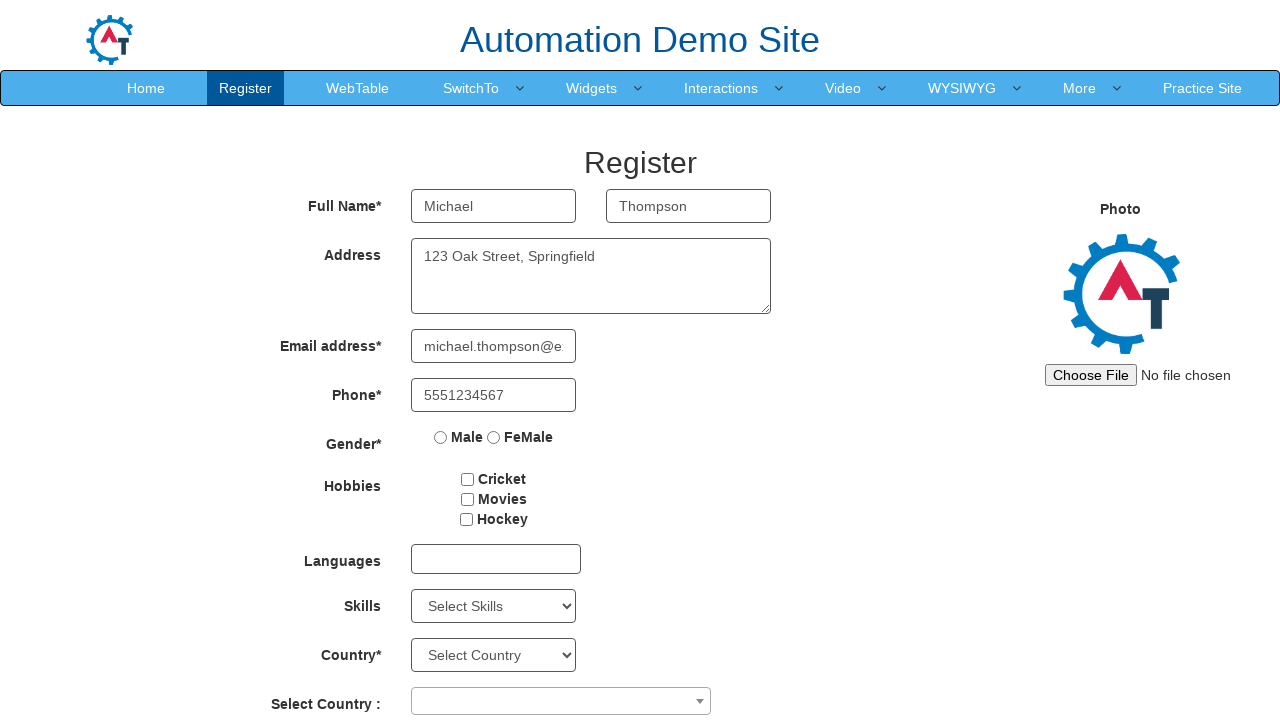

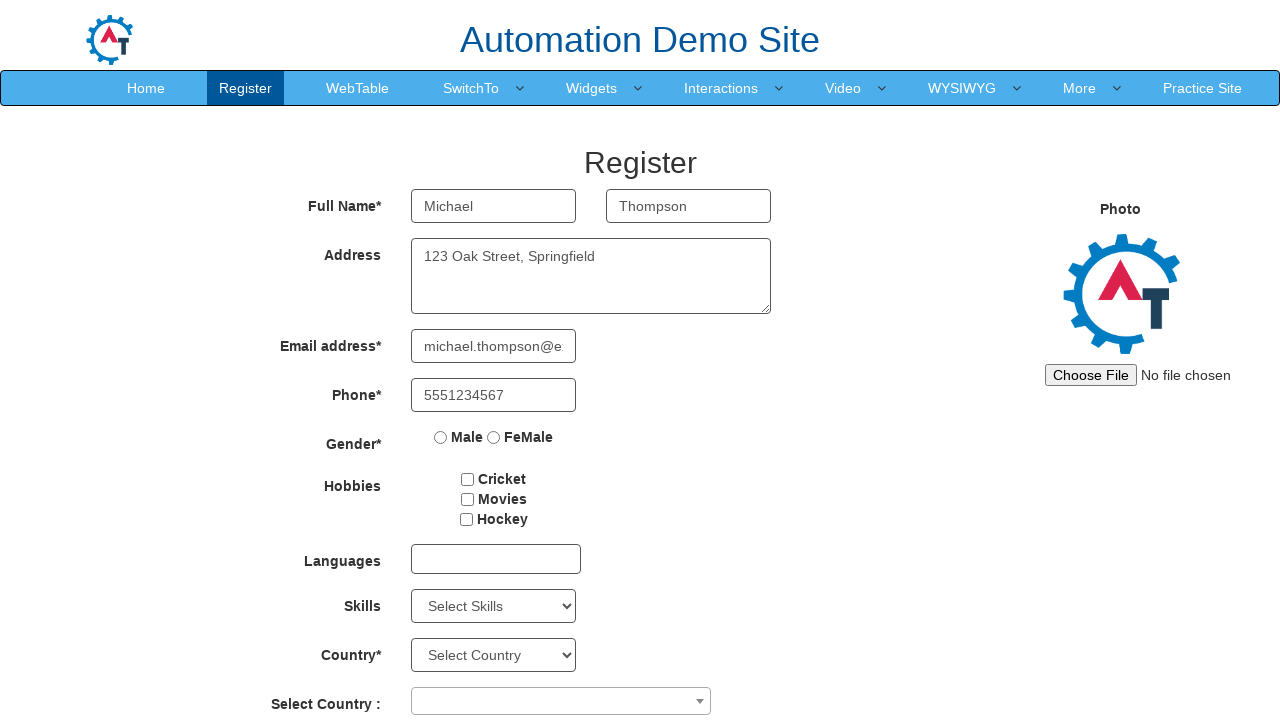